Tests alert handling functionality by triggering a prompt alert, entering text into it, and interacting with the alert dialog

Starting URL: https://demoqa.com/alerts

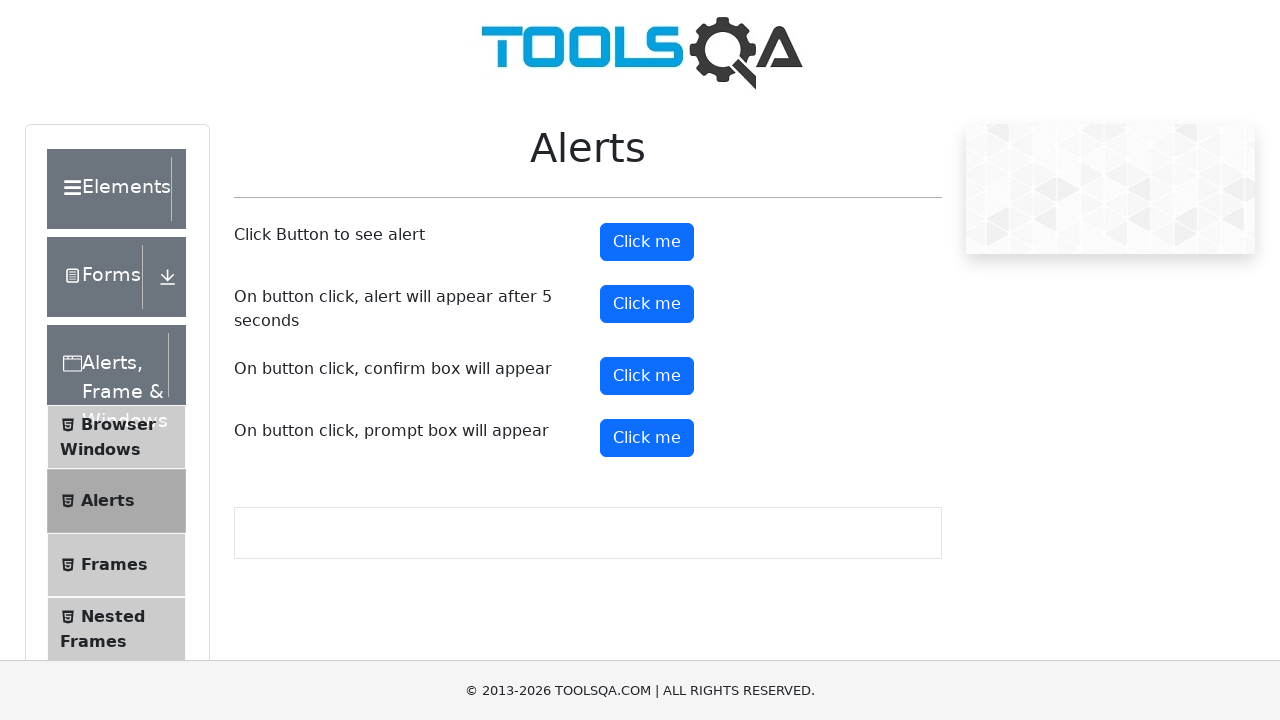

Scrolled down 400 pixels to make prompt button visible
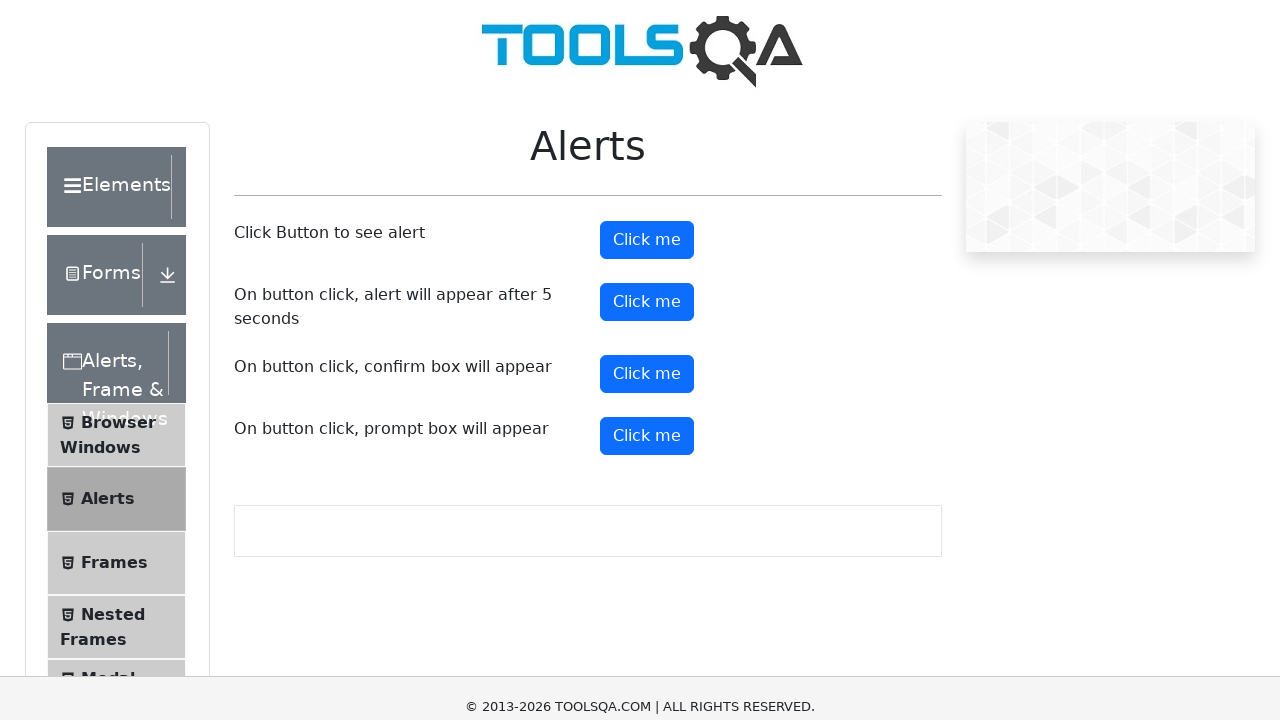

Clicked prompt button to trigger alert dialog at (647, 44) on button#promtButton
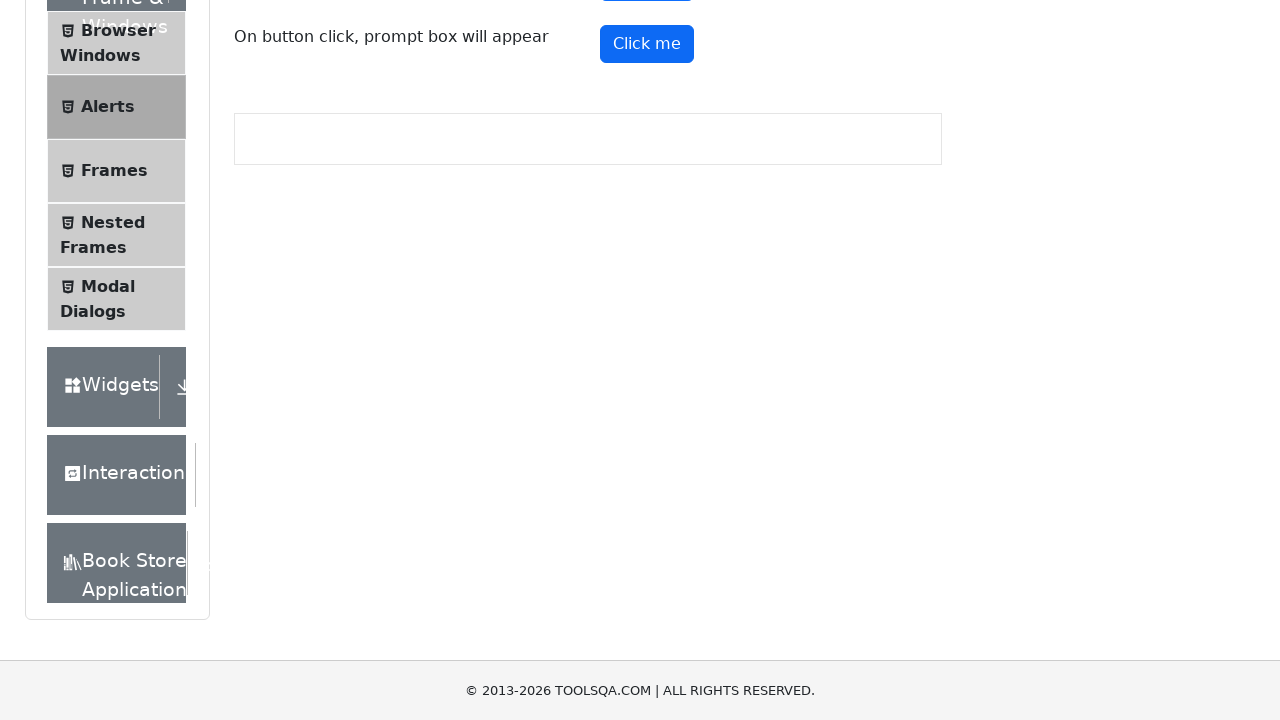

Entered text 'Hello i am testing' into prompt alert and accepted it
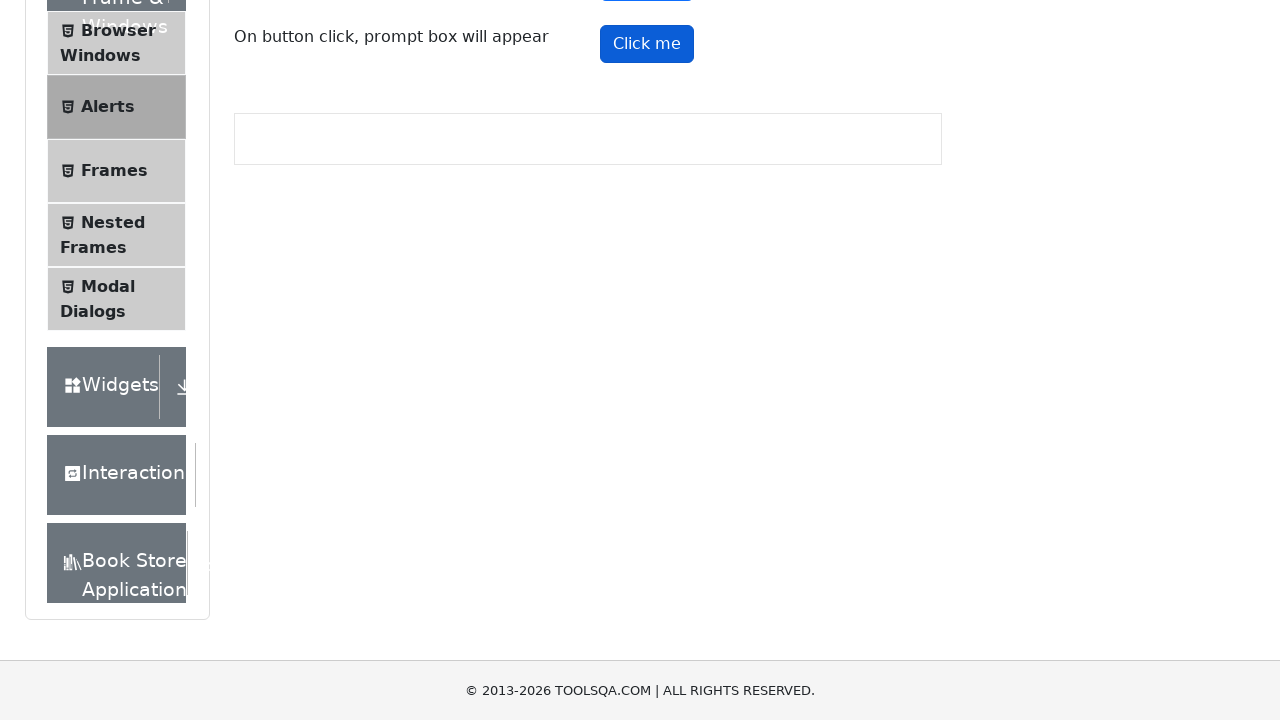

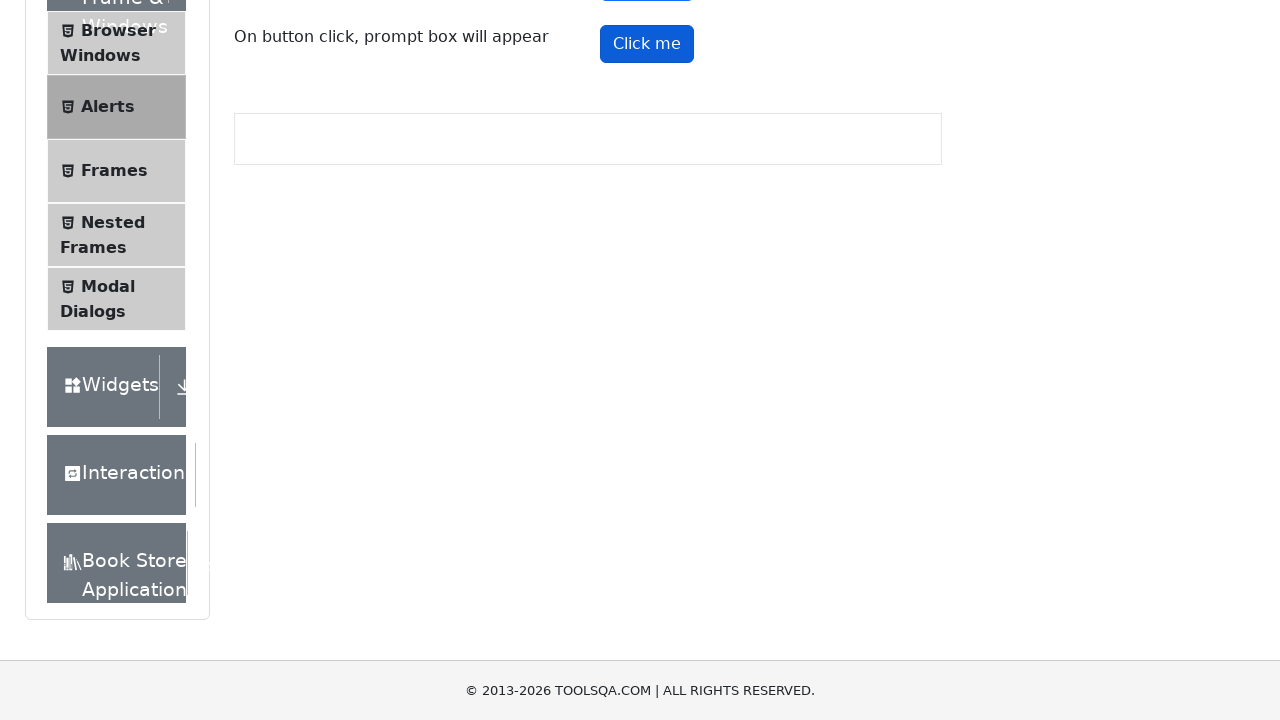